Navigates to Gmail homepage and retrieves the page title to verify the page loaded correctly

Starting URL: https://www.gmail.com/

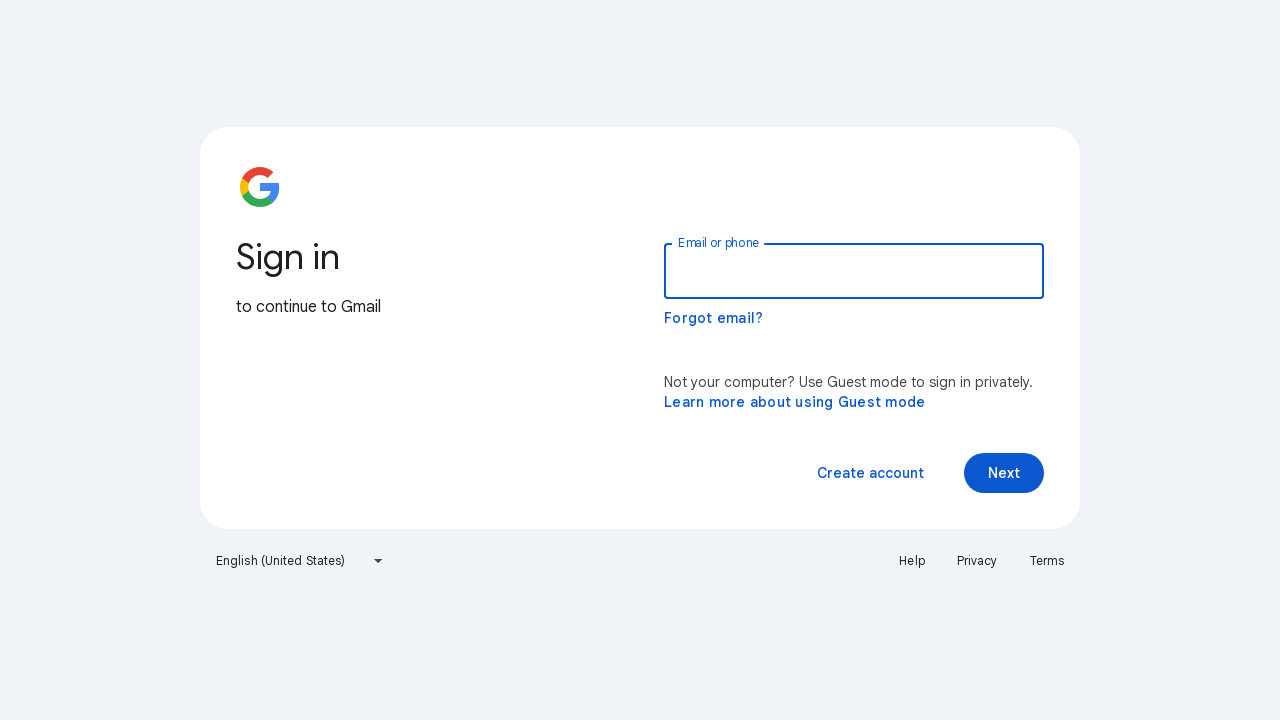

Navigated to Gmail homepage
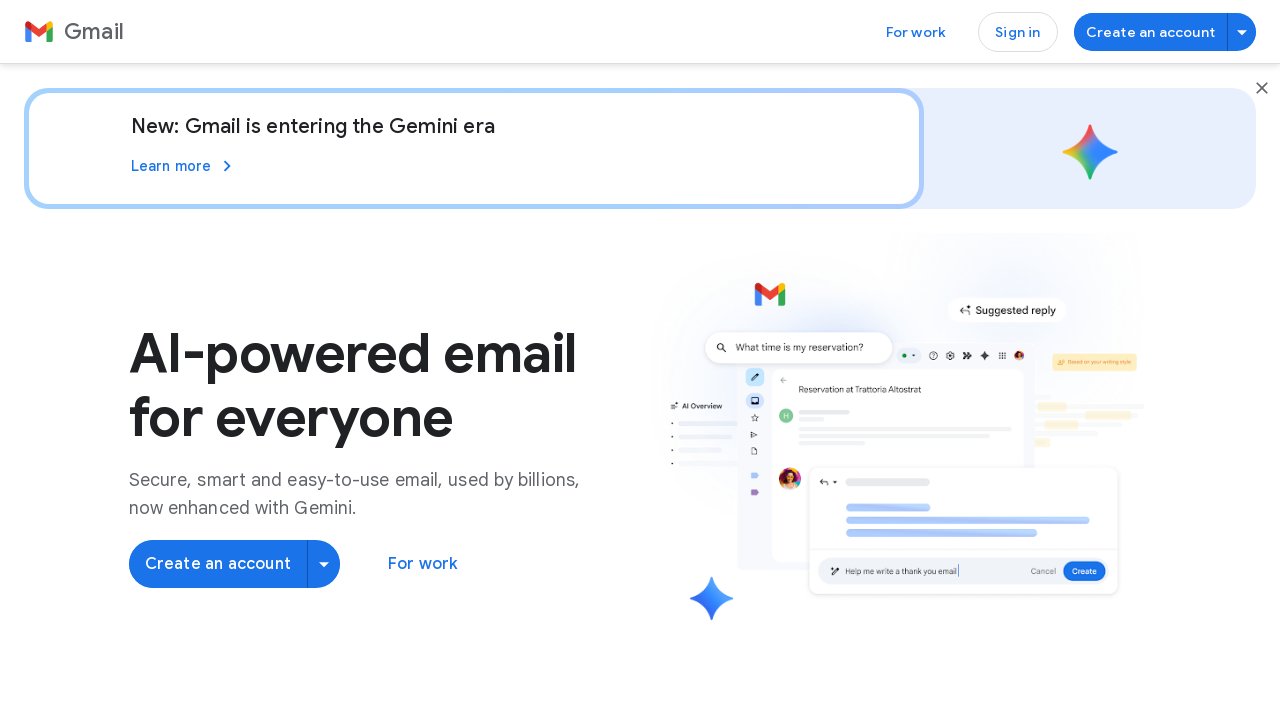

Retrieved page title: Gmail: Secure, AI-Powered Email for Everyone | Google Workspace
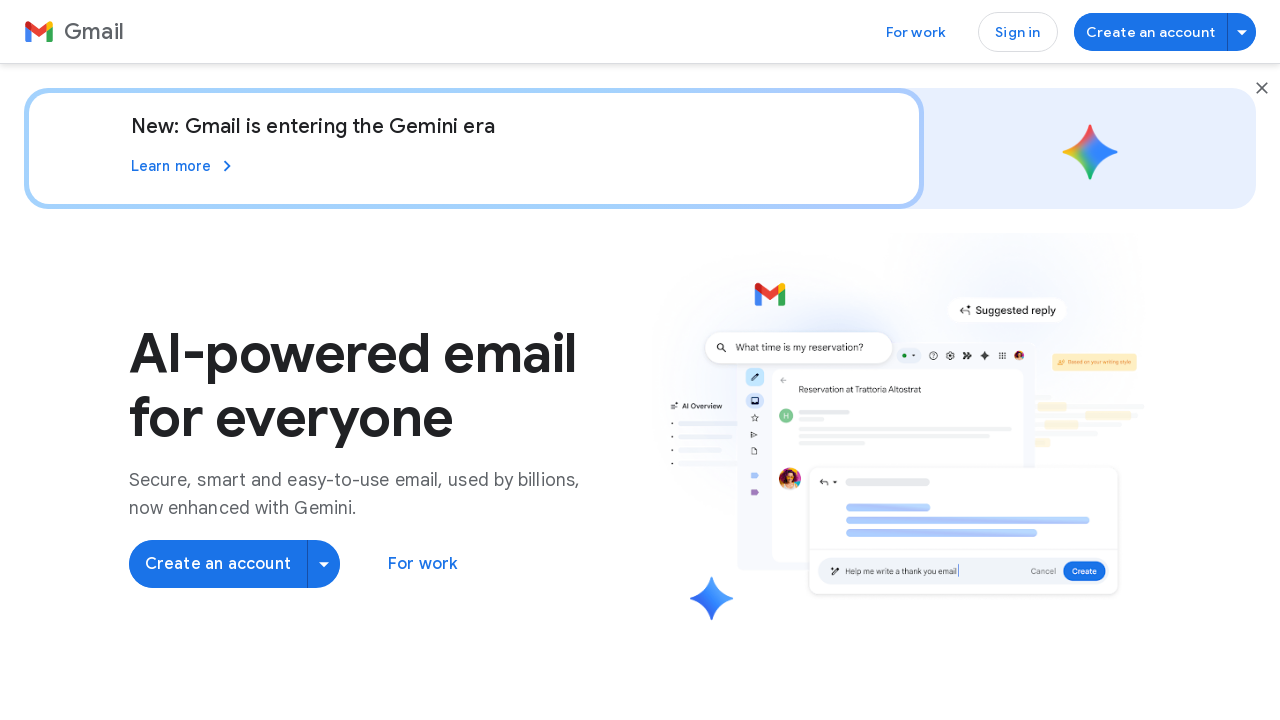

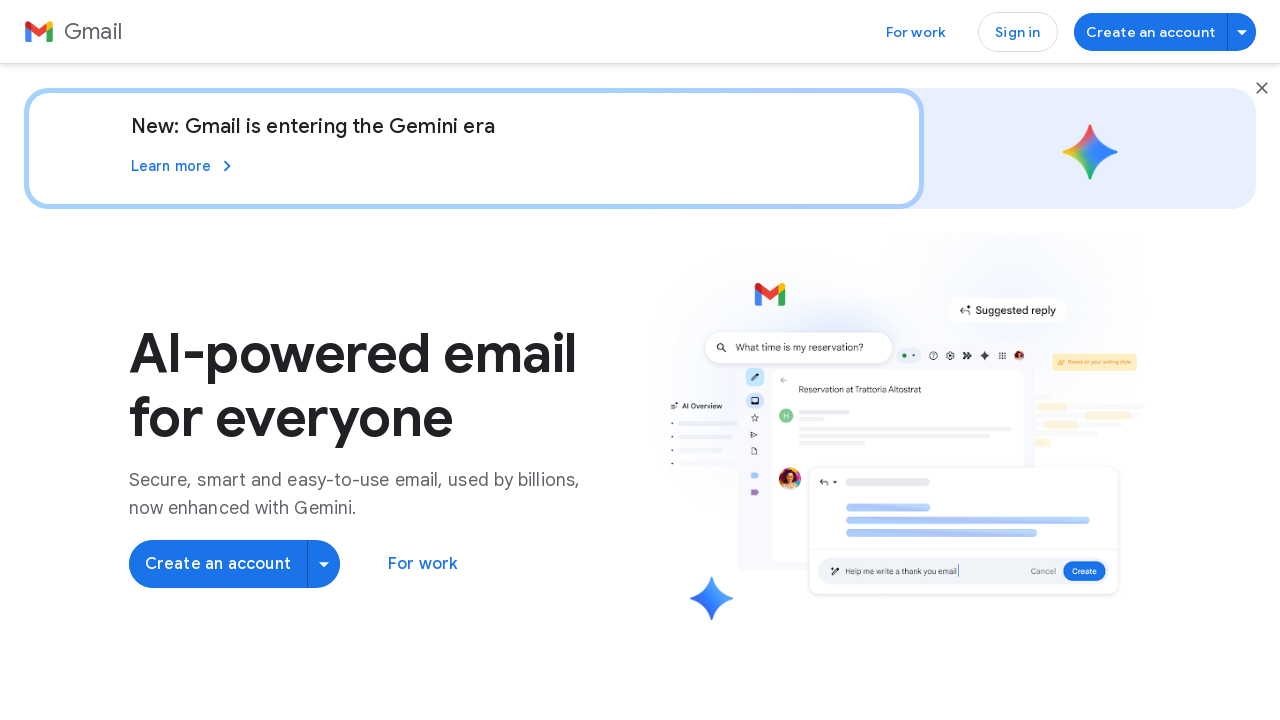